Tests PostMarket website by clicking on a product element and then clicking another button

Starting URL: https://www.postmarket.am/

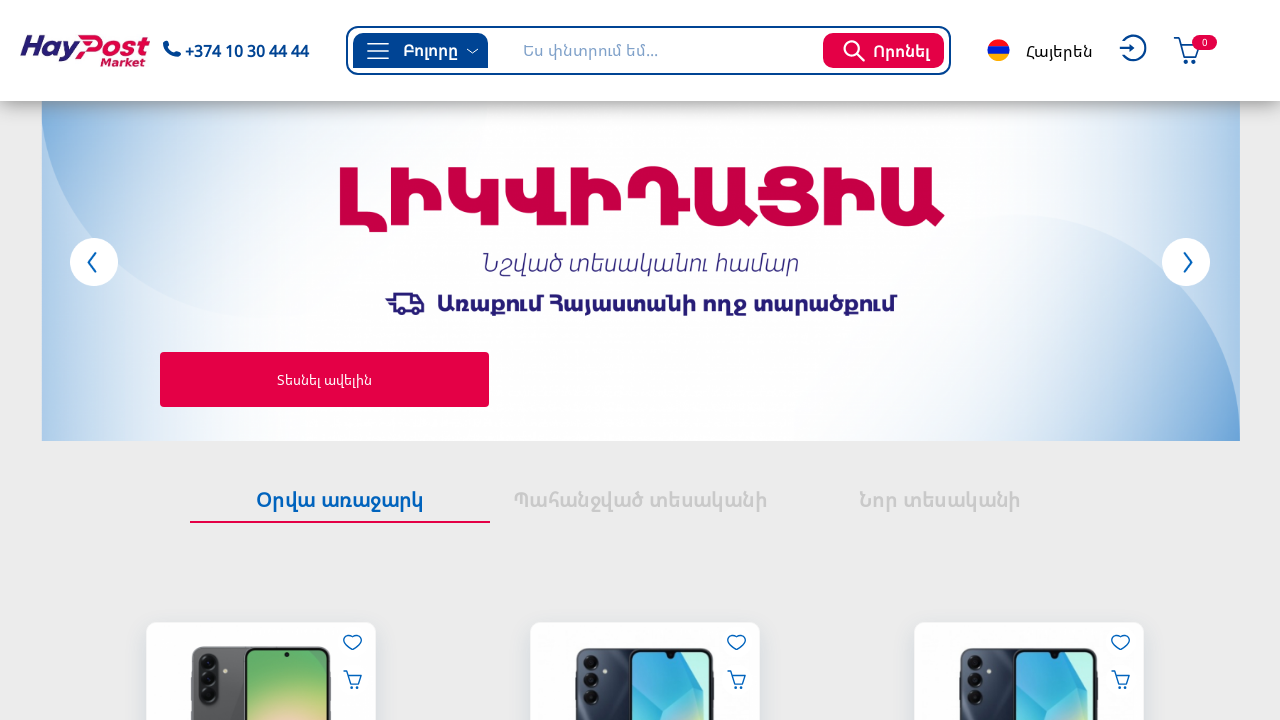

Clicked on product element in tabpanel at (261, 360) on #full-width-tabpanel-0 a p
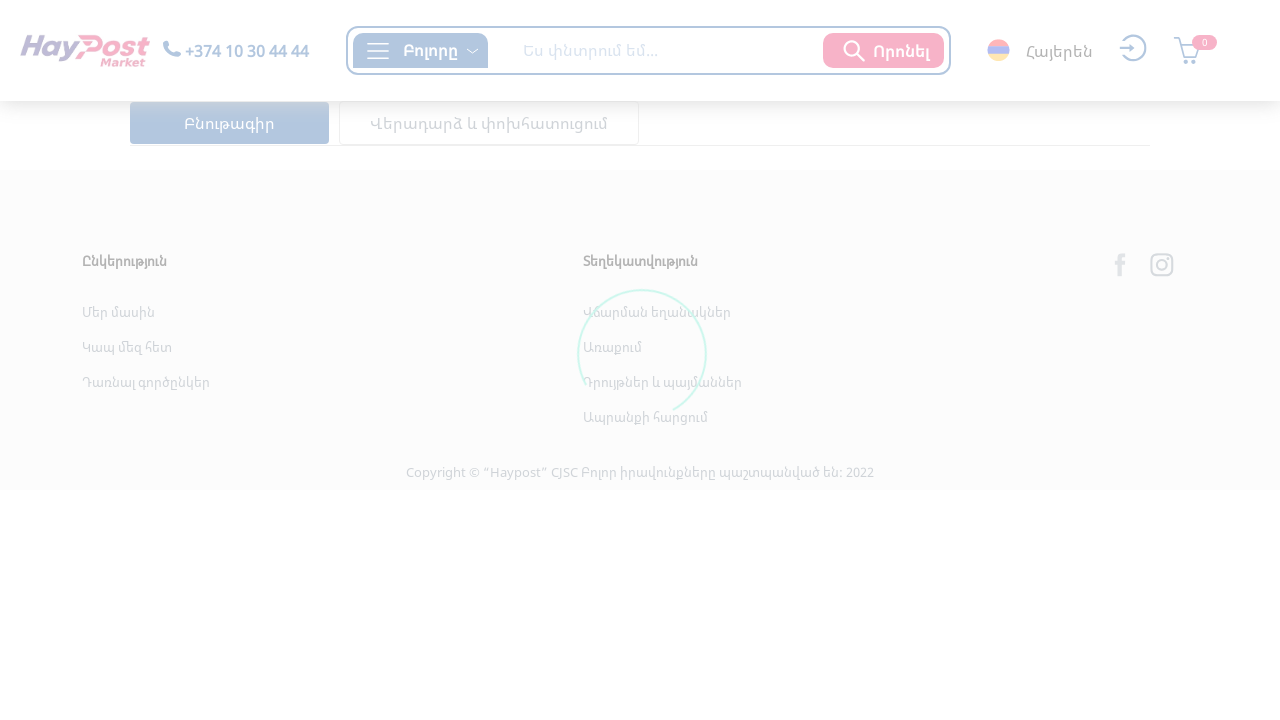

Page loaded and network idle
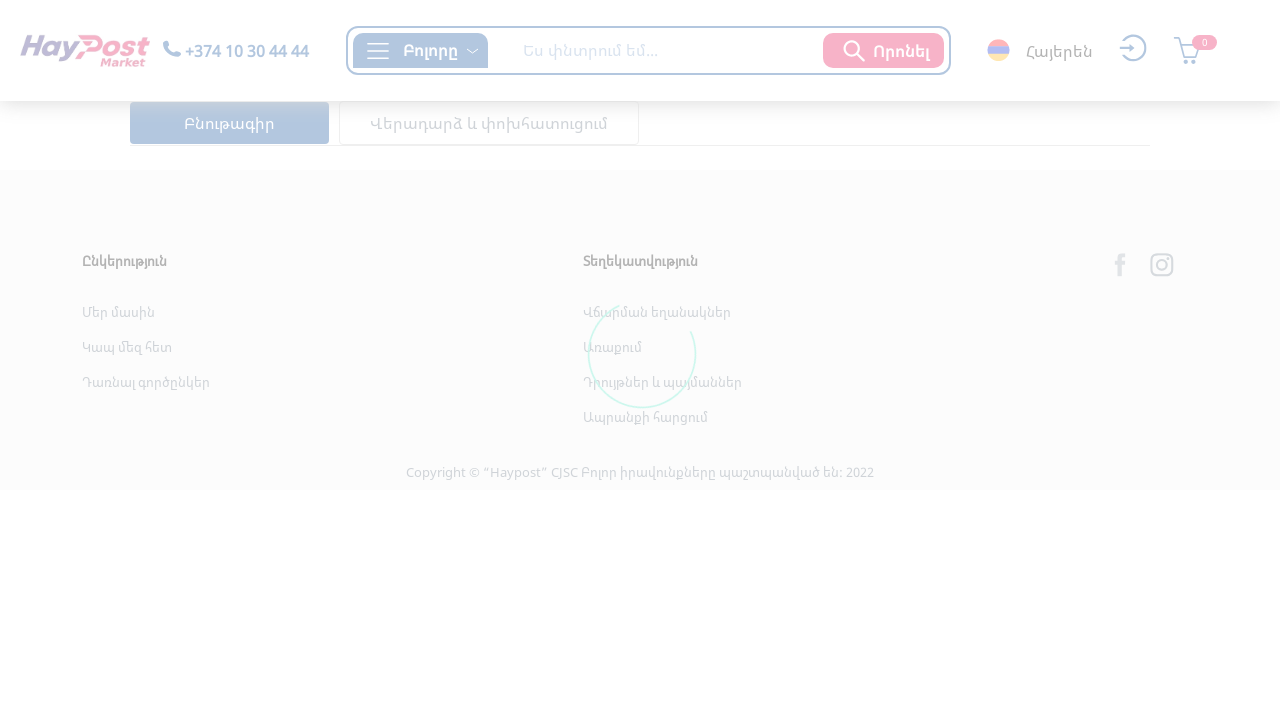

Clicked button in root element at (884, 50) on #root button
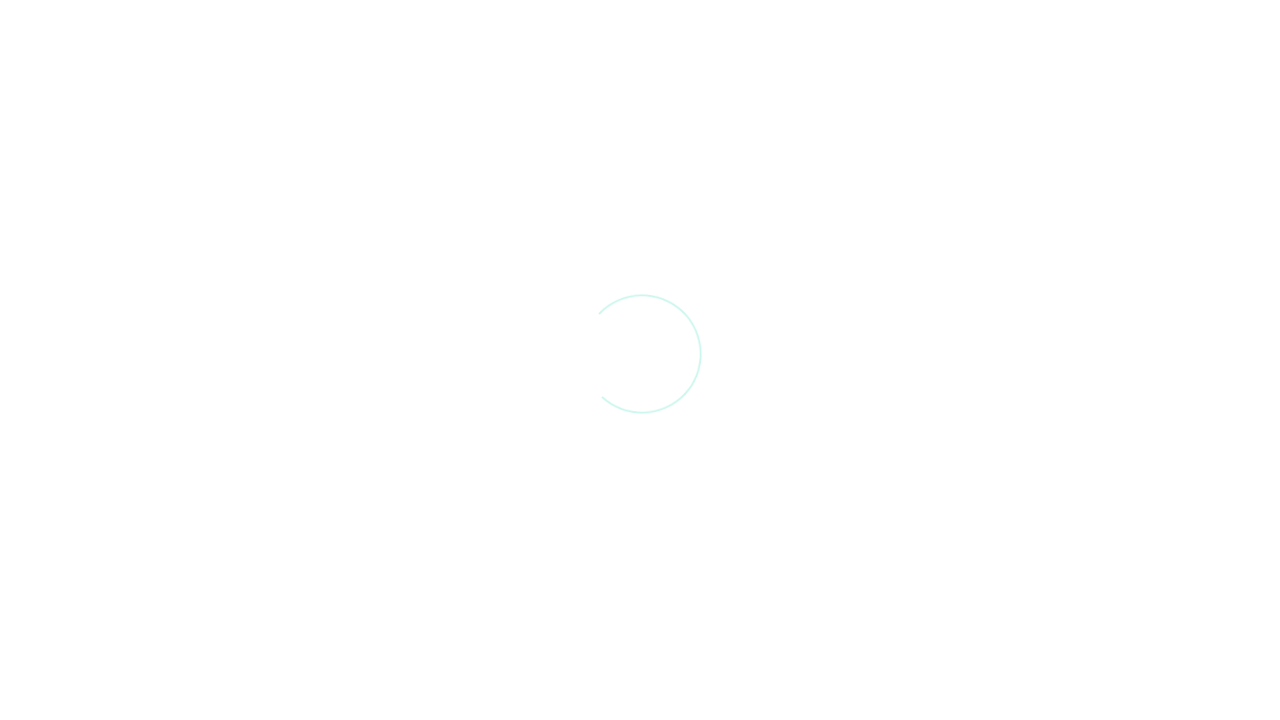

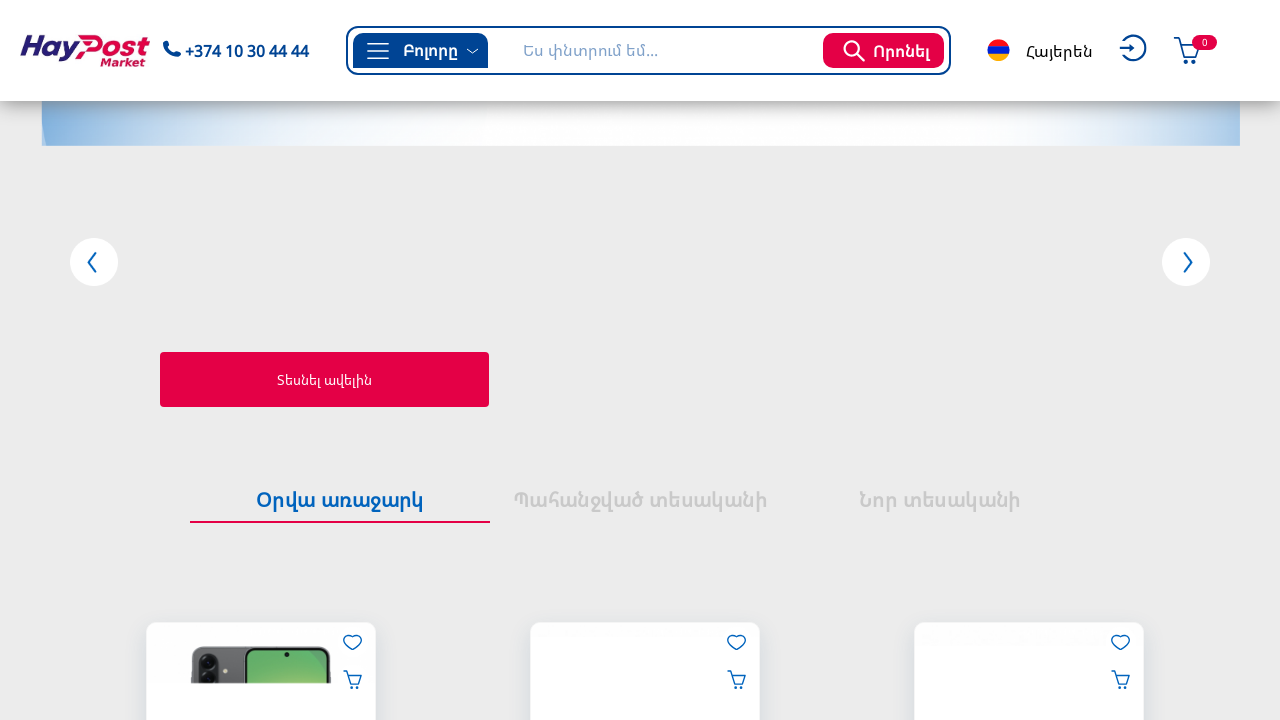